Opens a new browser window by clicking a link and switches to it to verify the new window content

Starting URL: https://the-internet.herokuapp.com/windows

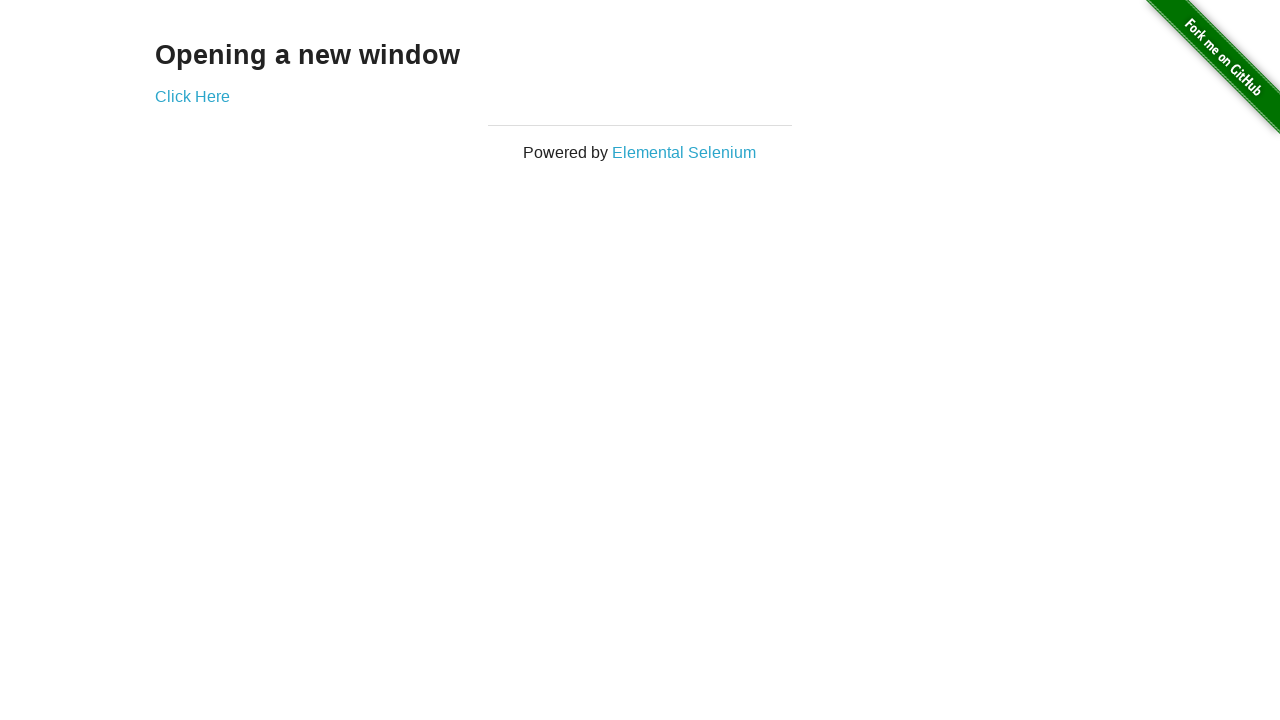

Clicked 'Click Here' link to open new window at (192, 96) on xpath=//a[.='Click Here']
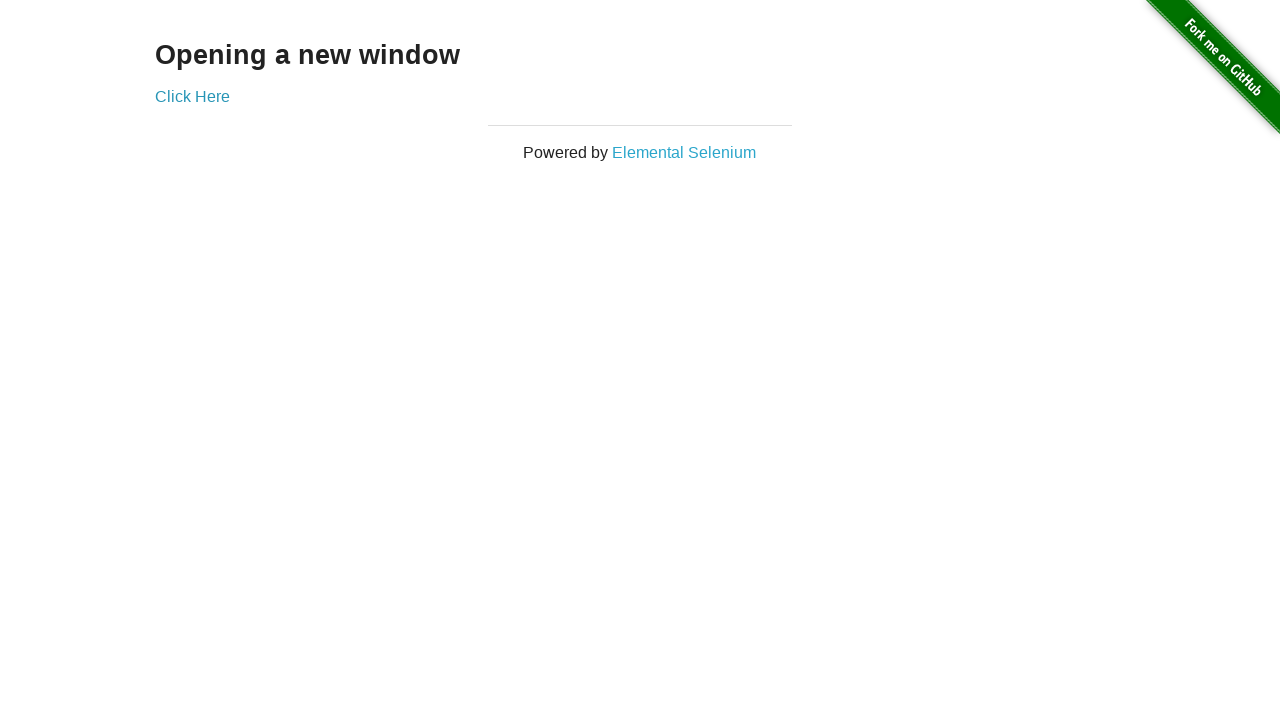

New window opened and captured
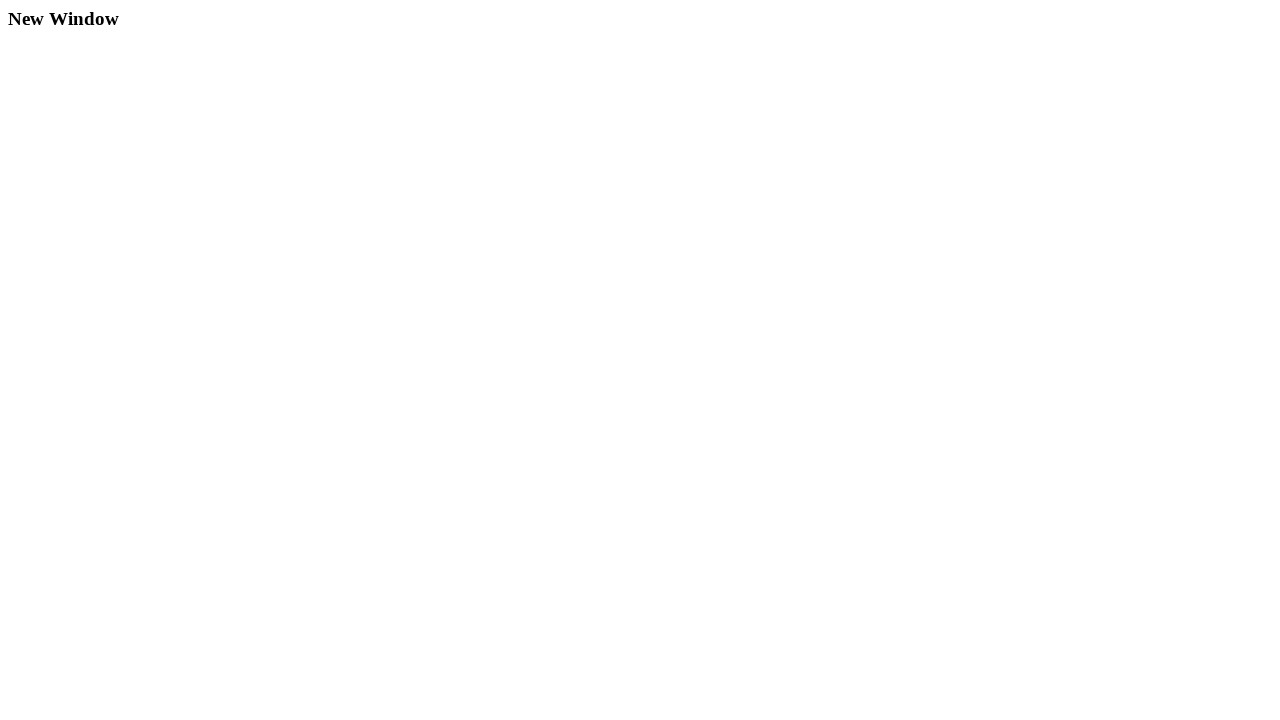

New window loaded completely
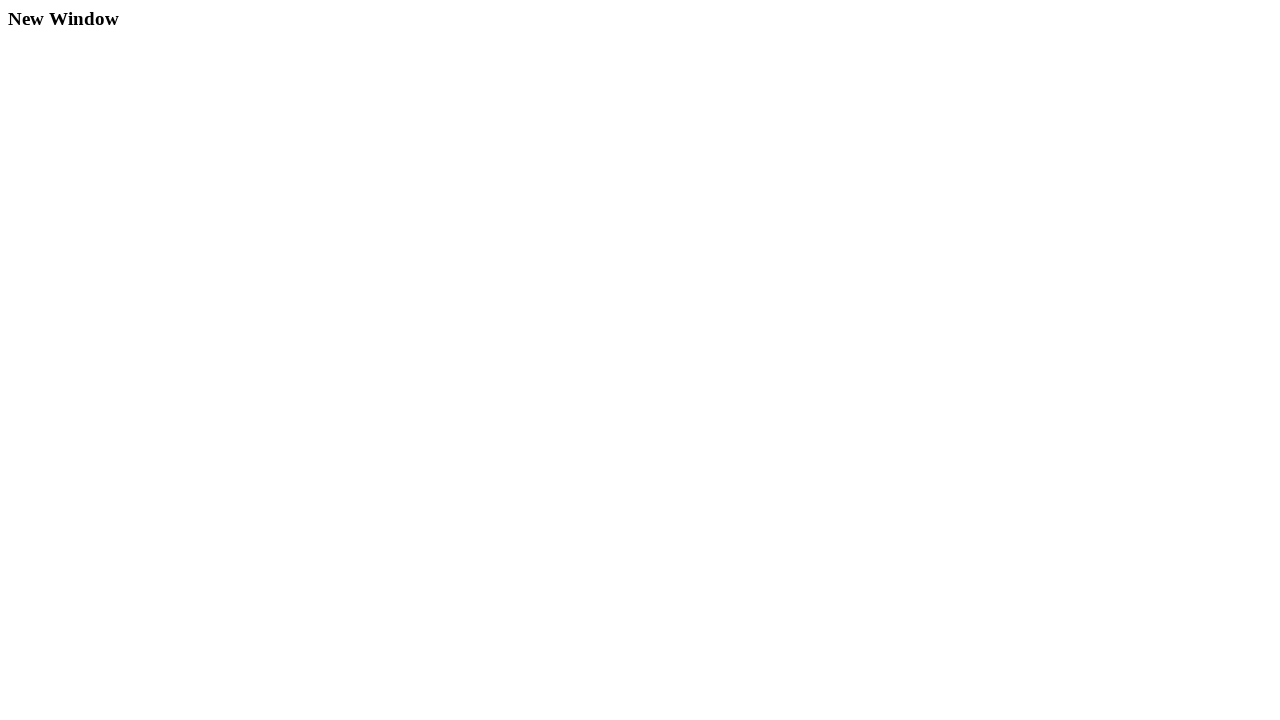

Verified 'New Window' heading is present in new window
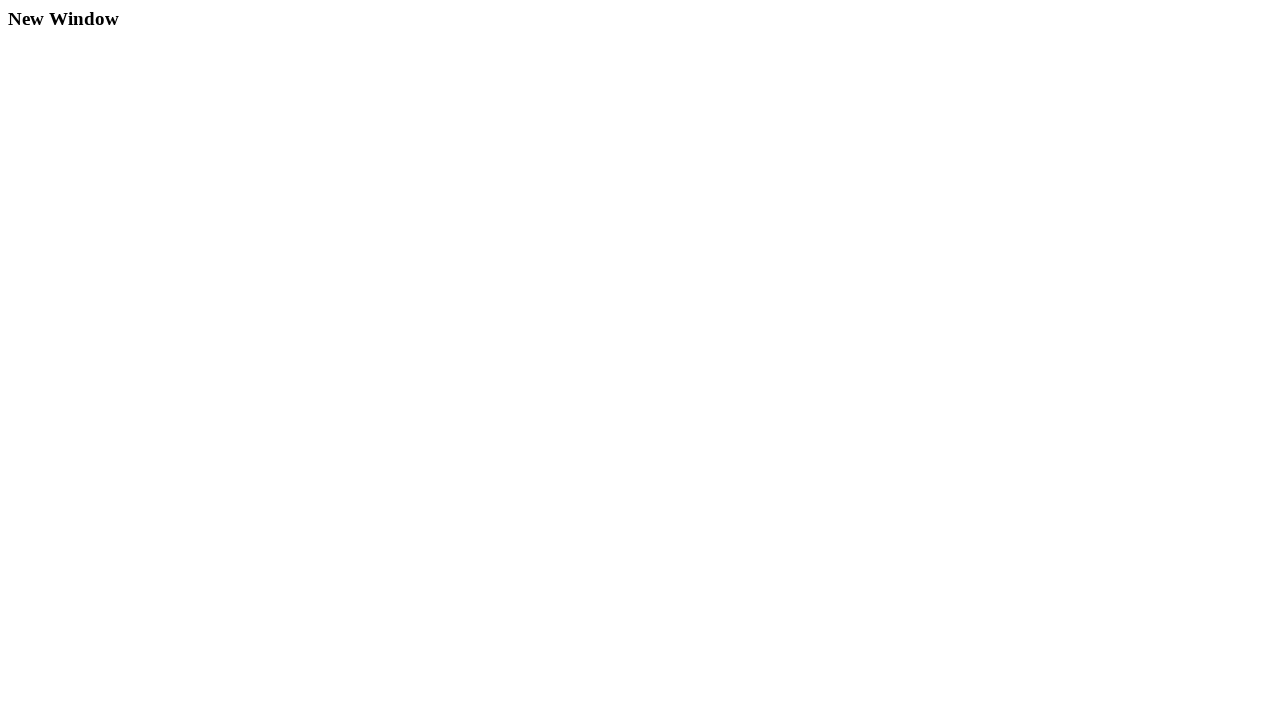

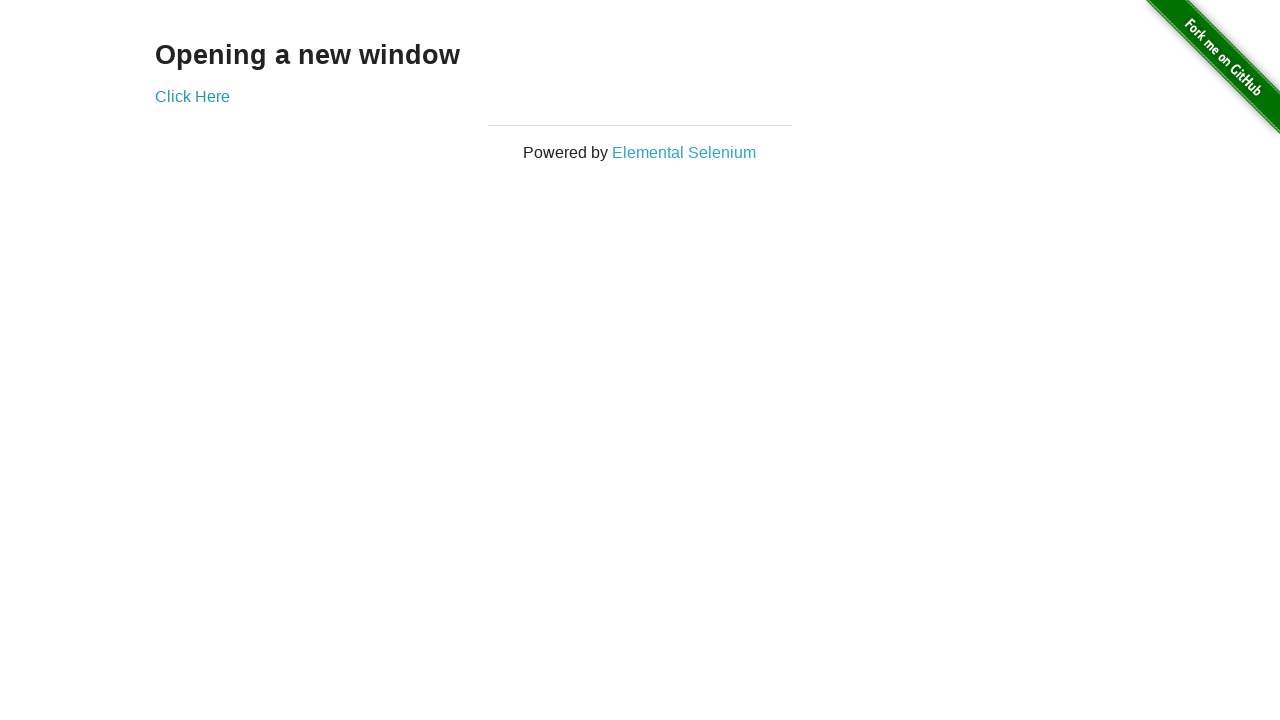